Tests drag and drop functionality by dragging an element and dropping it onto a target droppable area using jQuery UI demo page

Starting URL: https://jqueryui.com/resources/demos/droppable/default.html

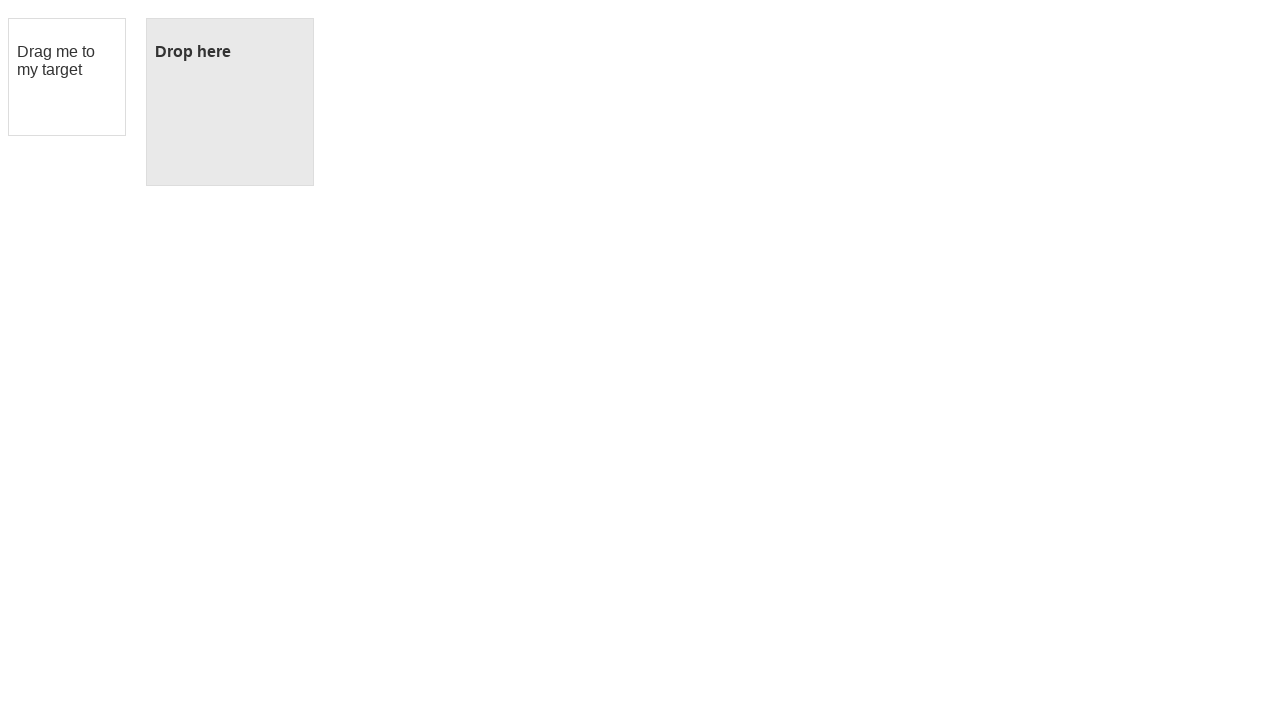

Waited for draggable element to be present
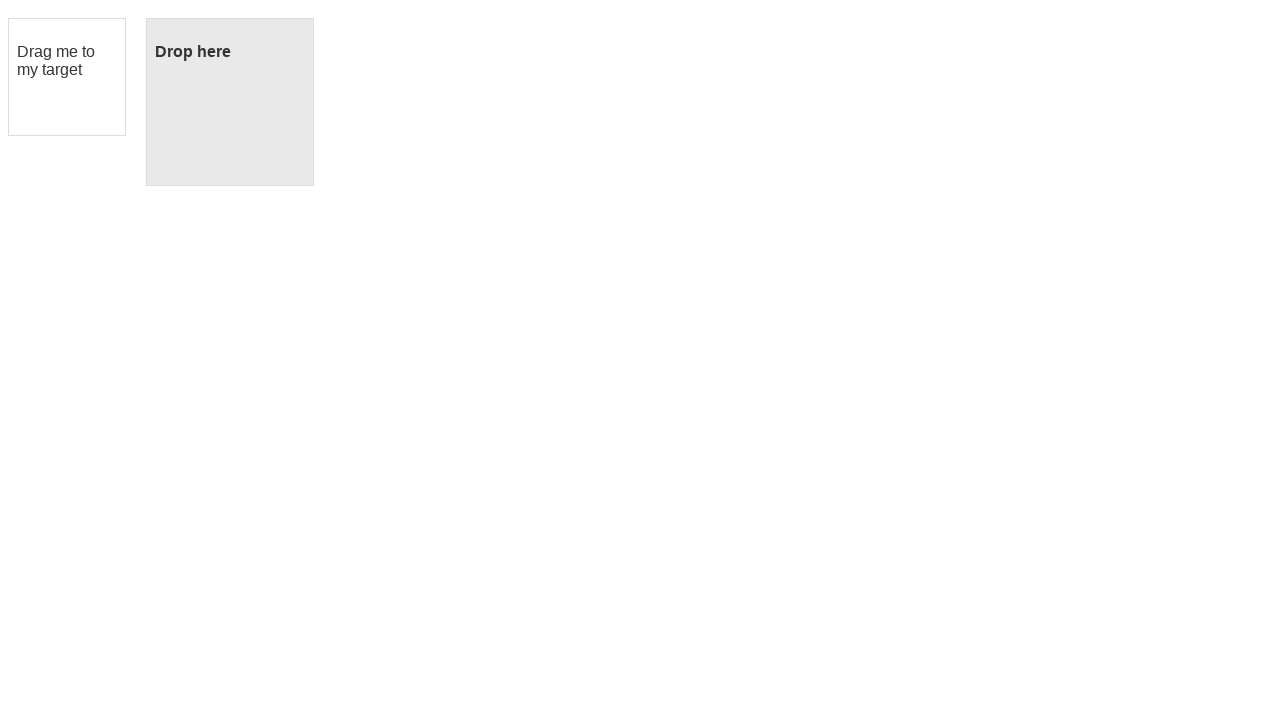

Waited for droppable target element to be present
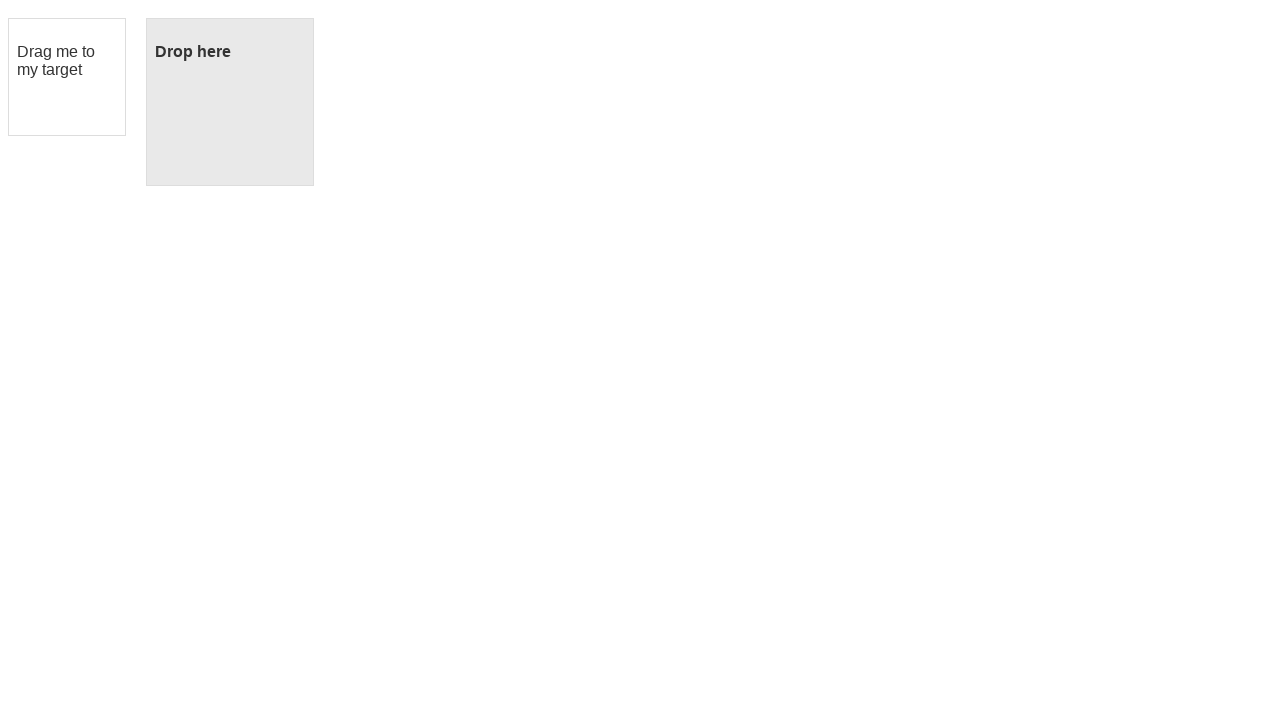

Dragged draggable element and dropped it onto droppable target at (230, 102)
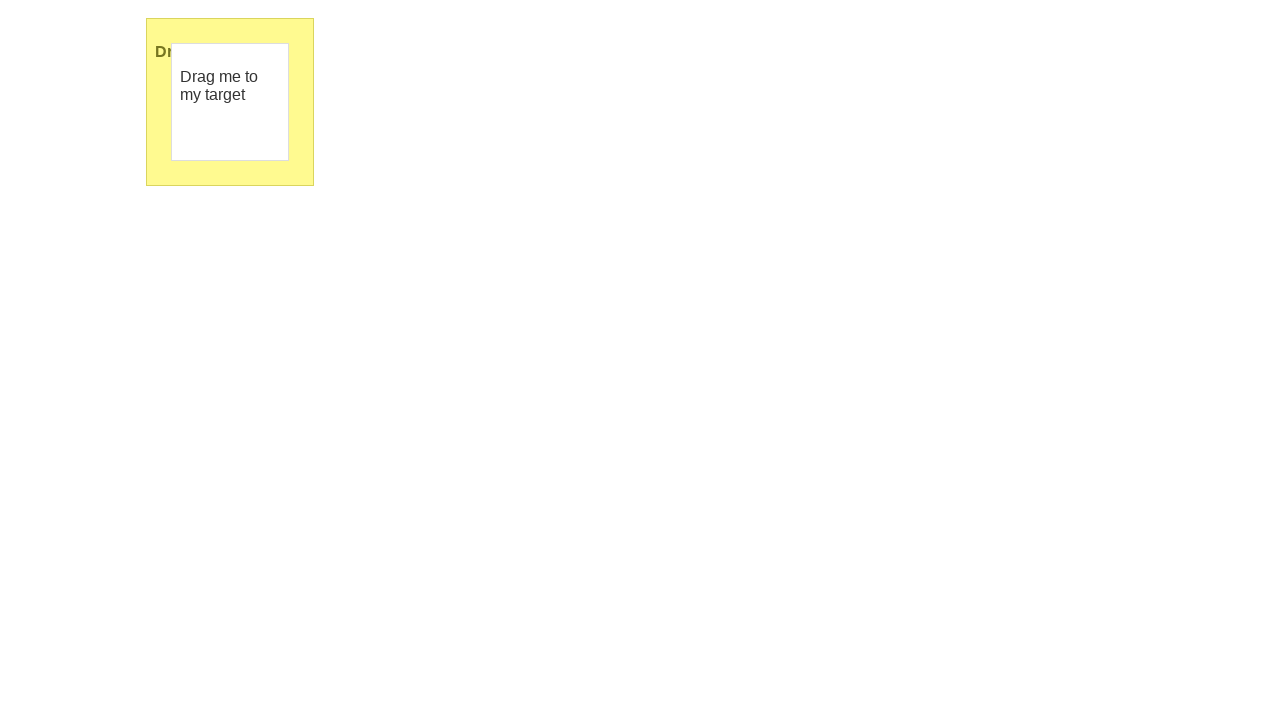

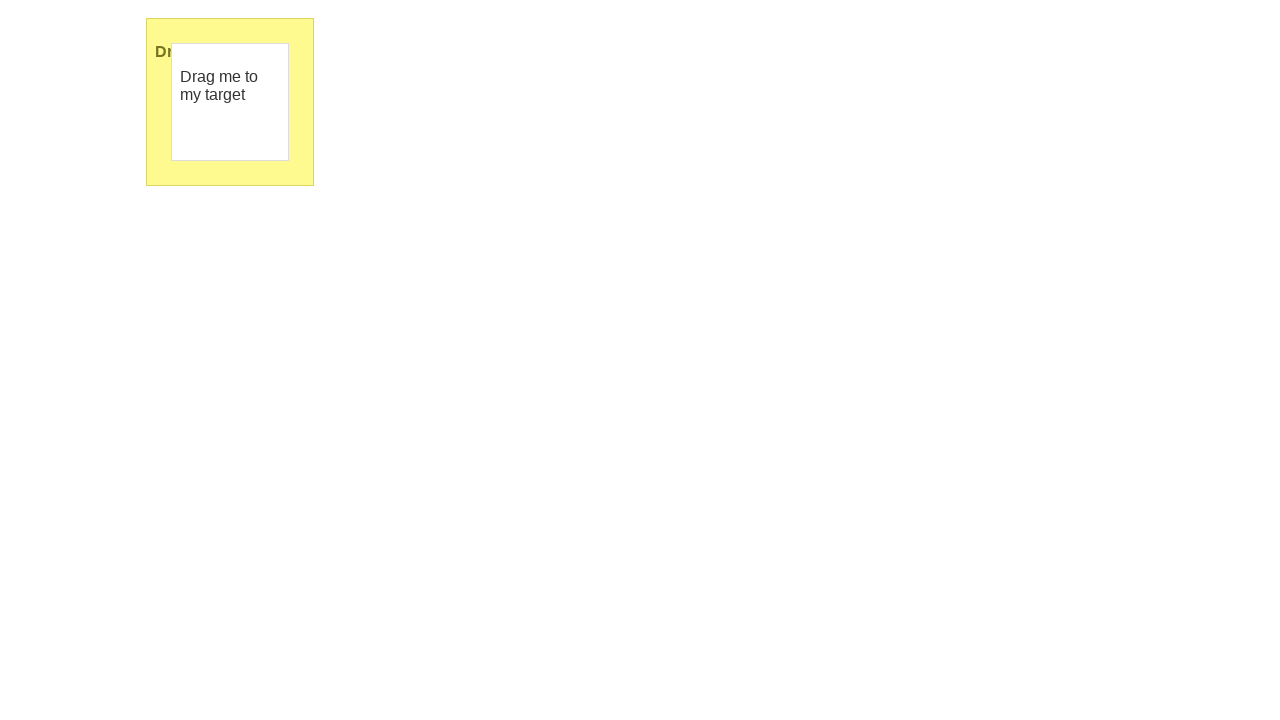